Tests radio button selection functionality by clicking through different radio button options on a form

Starting URL: https://formy-project.herokuapp.com/radiobutton

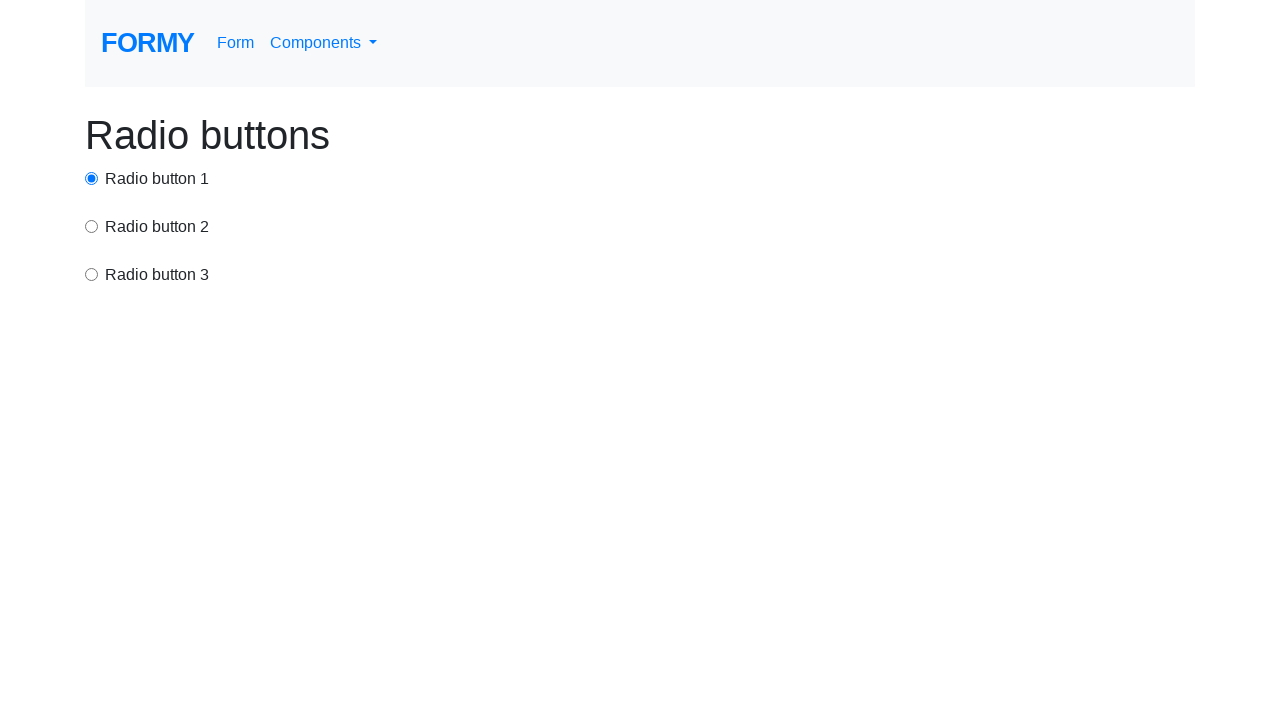

Clicked first radio button using id selector at (92, 178) on #radio-button-1
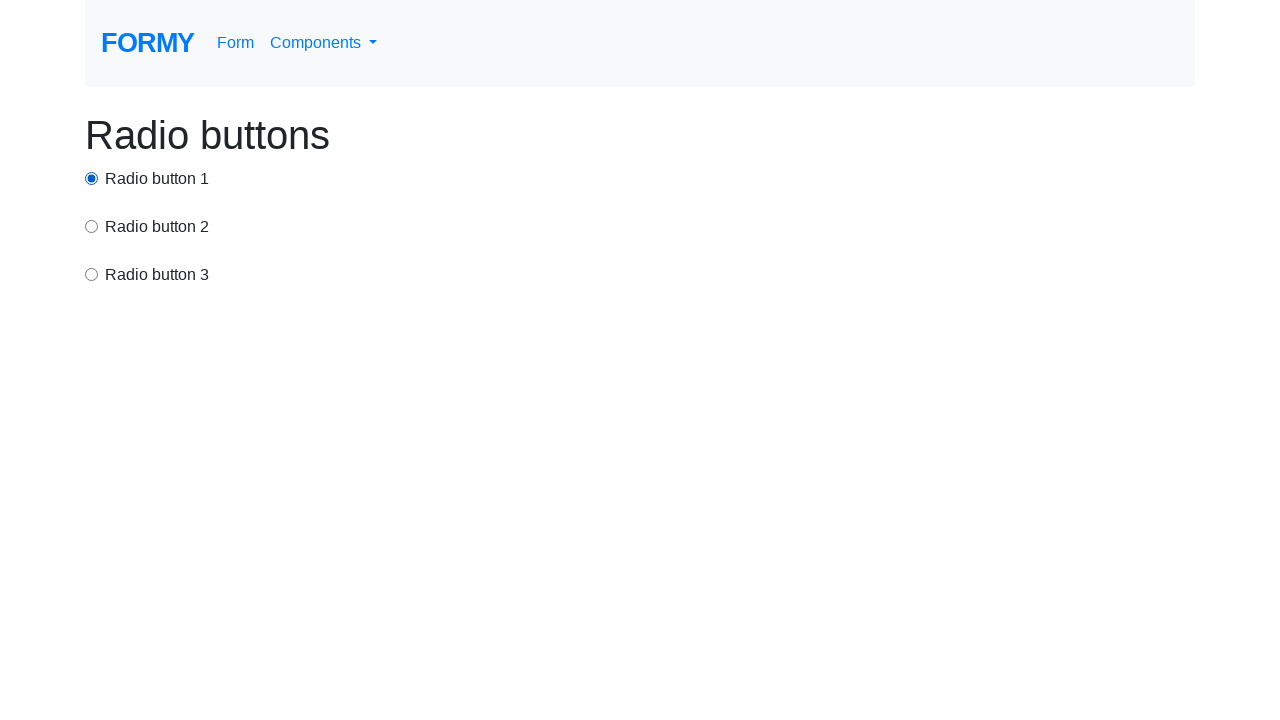

Clicked second radio button using CSS selector for value attribute at (92, 226) on input[value='option2']
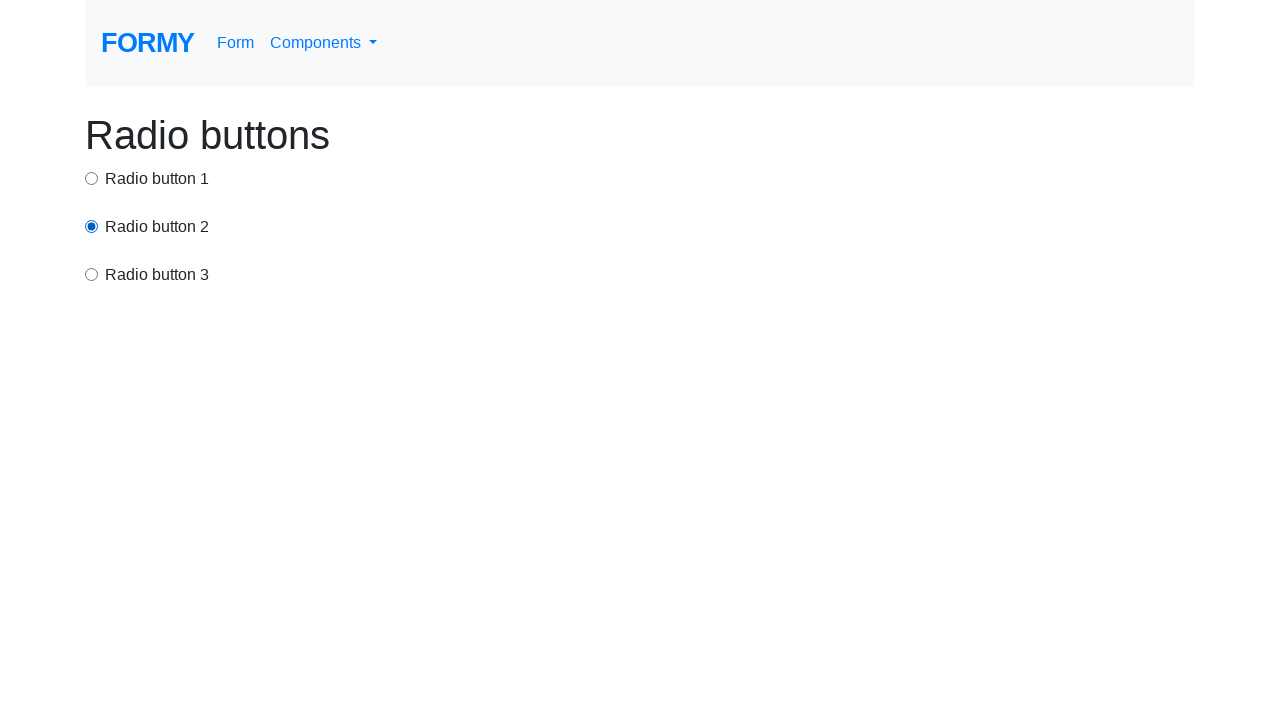

Clicked third radio button using xpath selector at (92, 274) on xpath=/html/body/div/div[3]/input
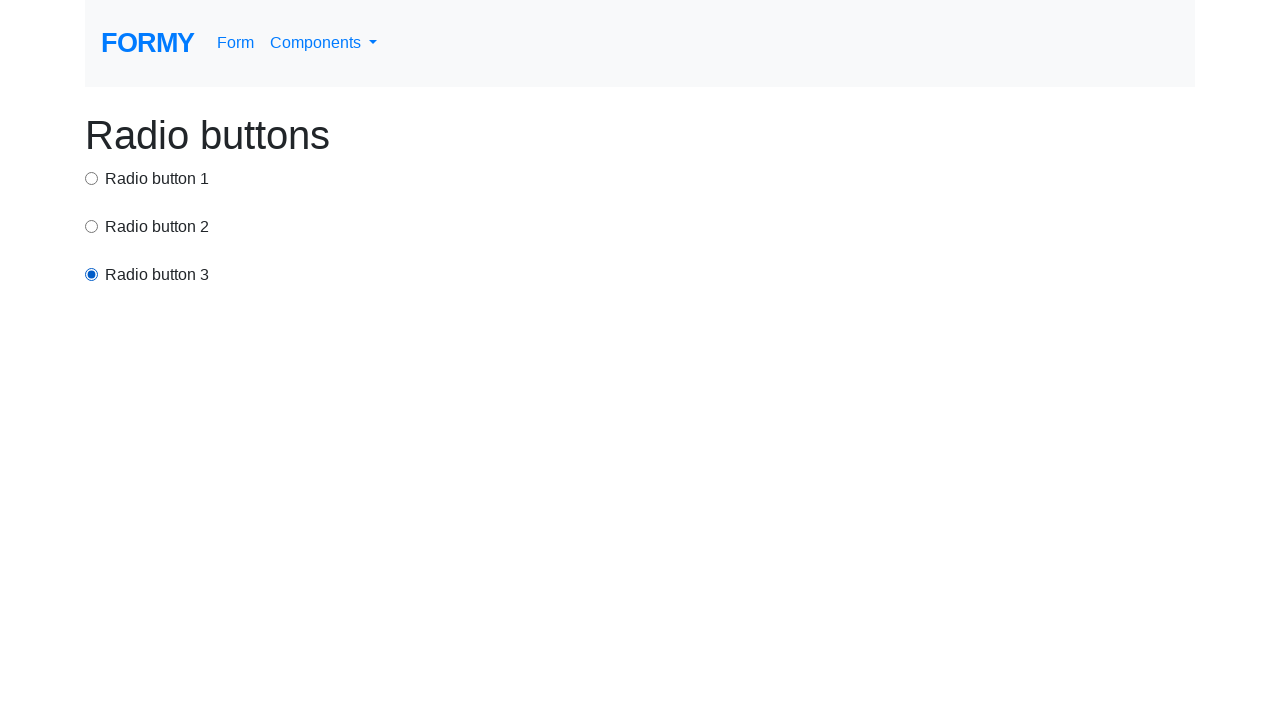

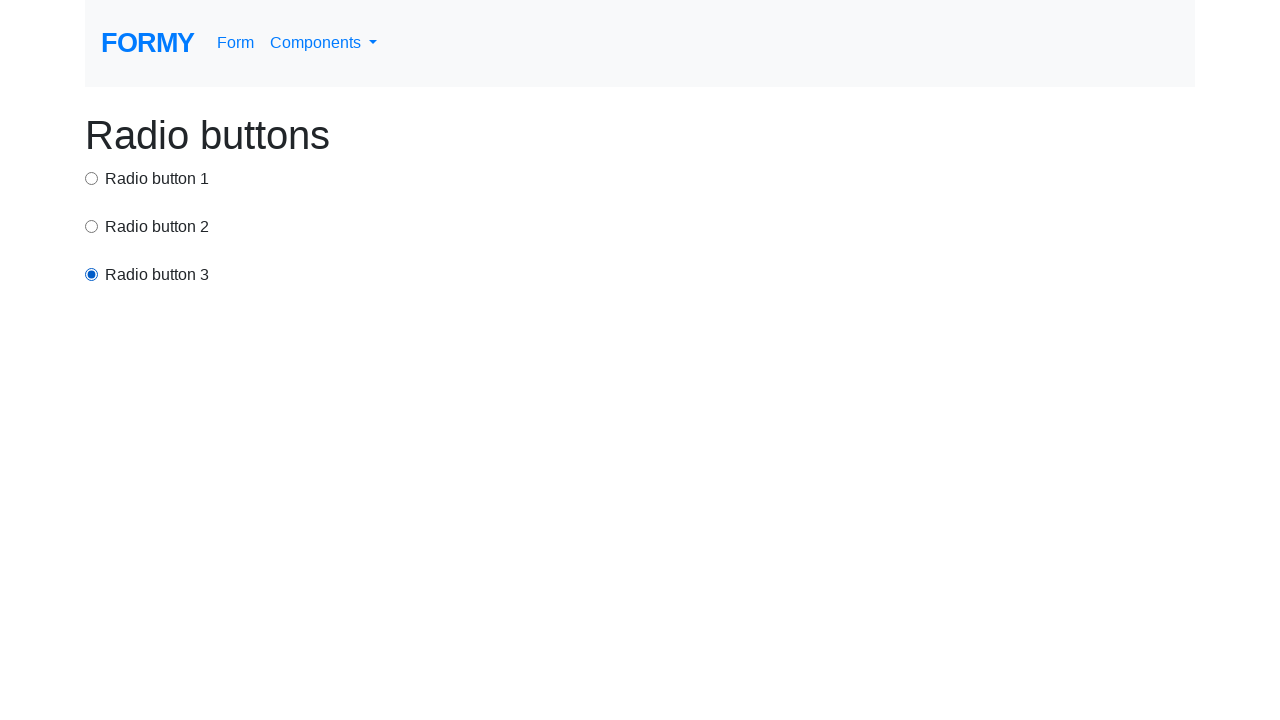